Tests a growing clickable button by waiting for it to reach its "grown" state, clicking it, and verifying that "Event Triggered" status appears.

Starting URL: https://testpages.herokuapp.com/styled/challenges/growing-clickable.html

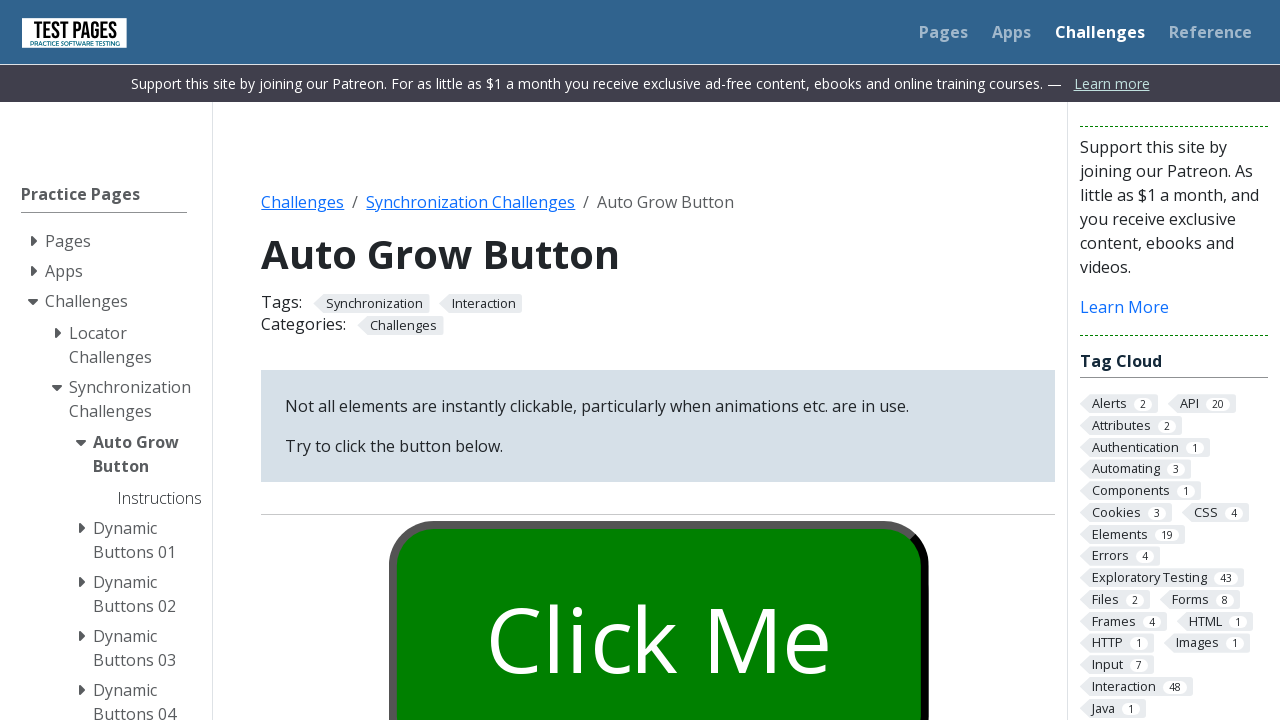

Waited for button to reach 'grown' state
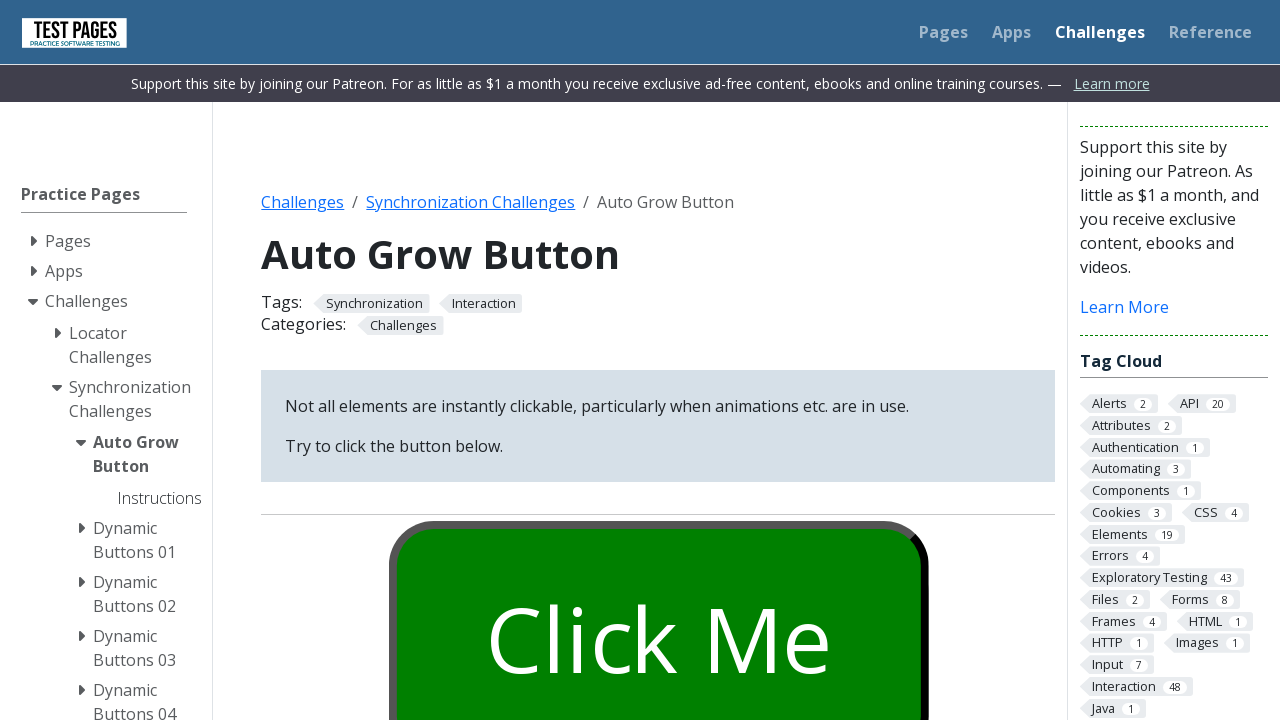

Clicked the grown button at (658, 600) on #growbutton
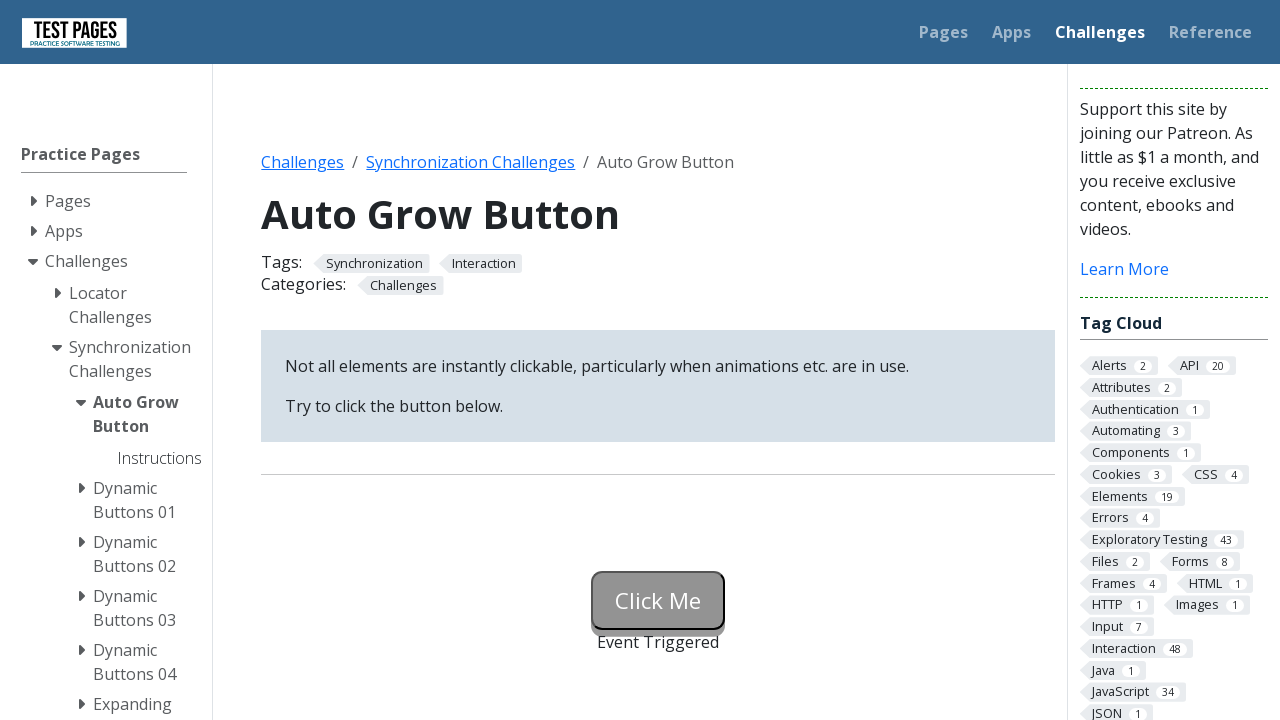

Status element became visible
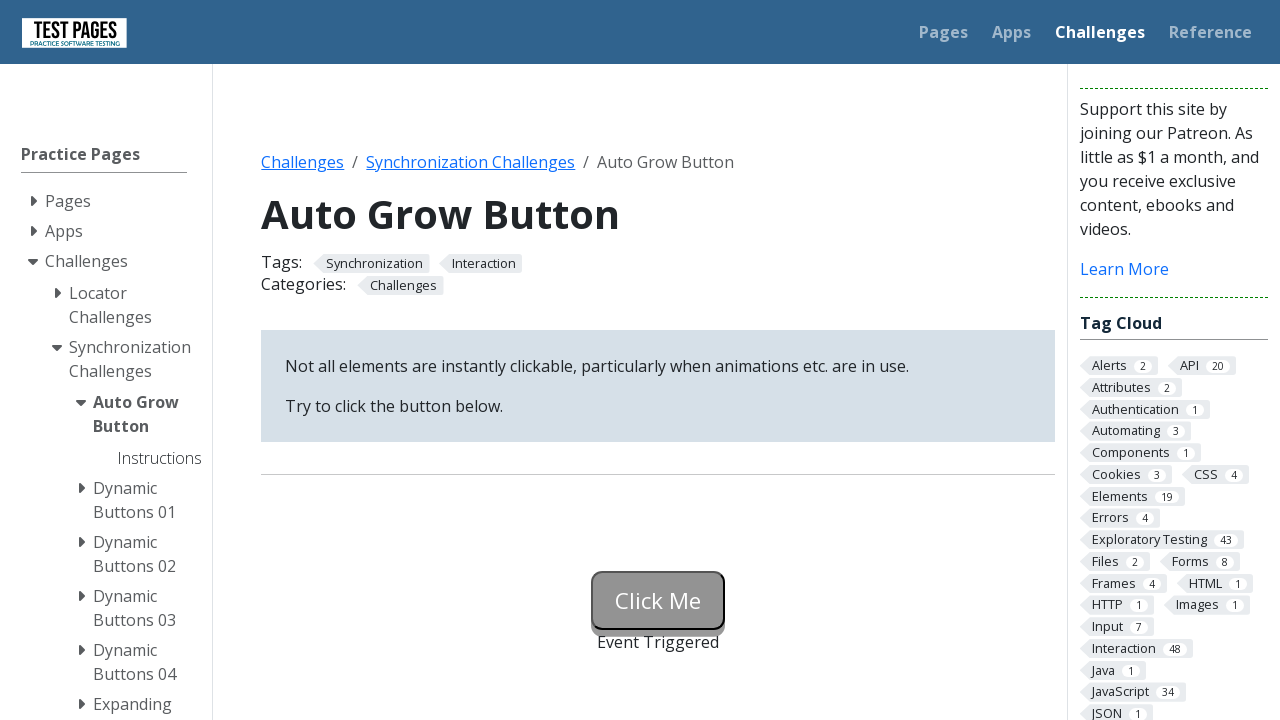

Retrieved status text: 'Event Triggered'
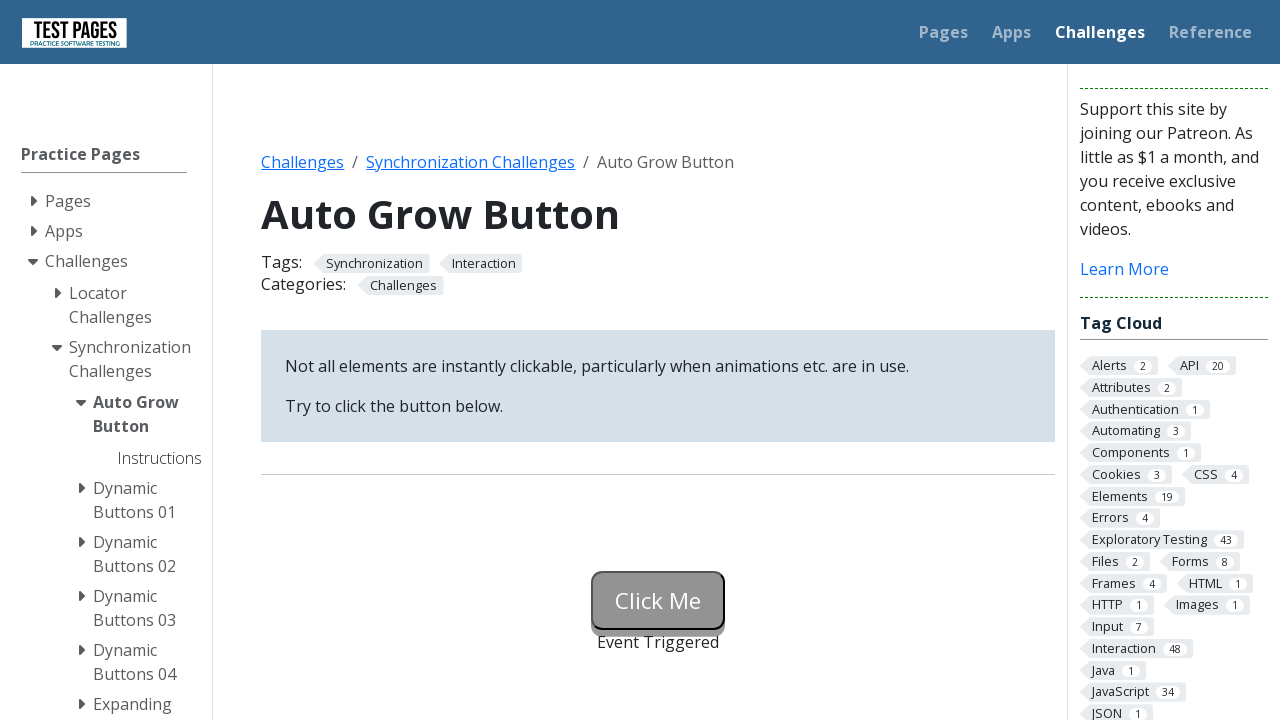

Verified 'Event Triggered' status appears as expected
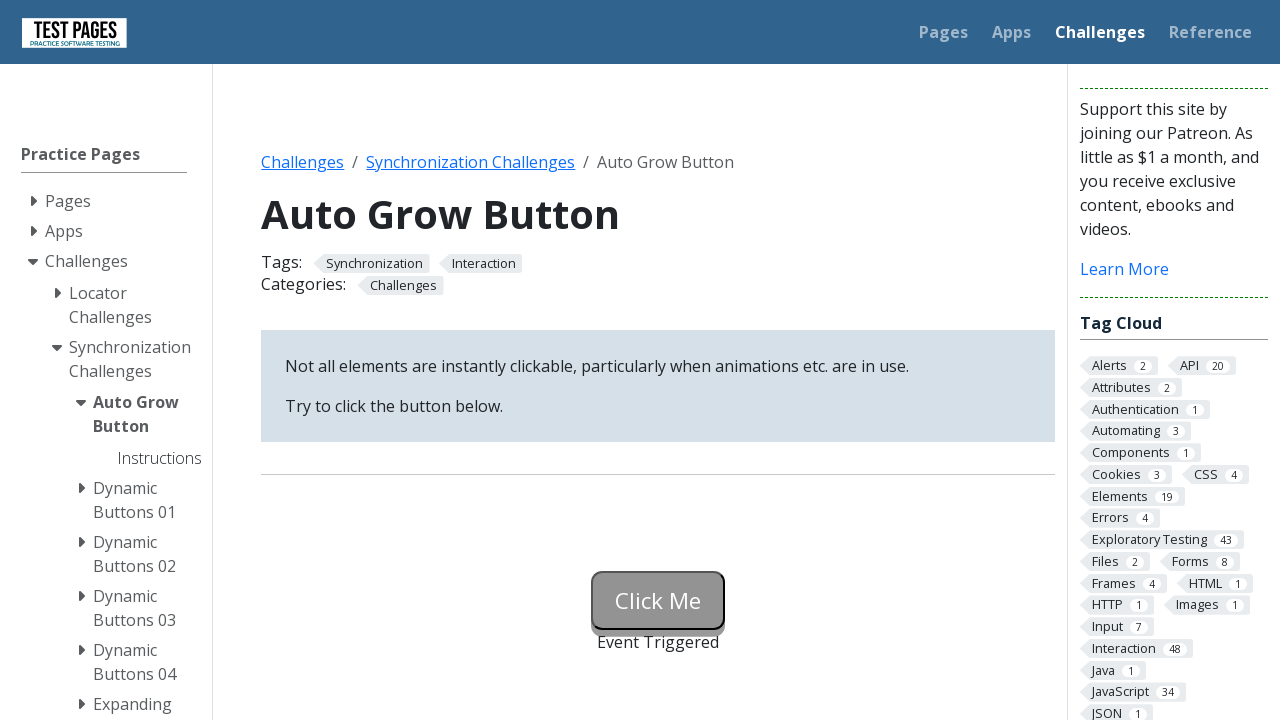

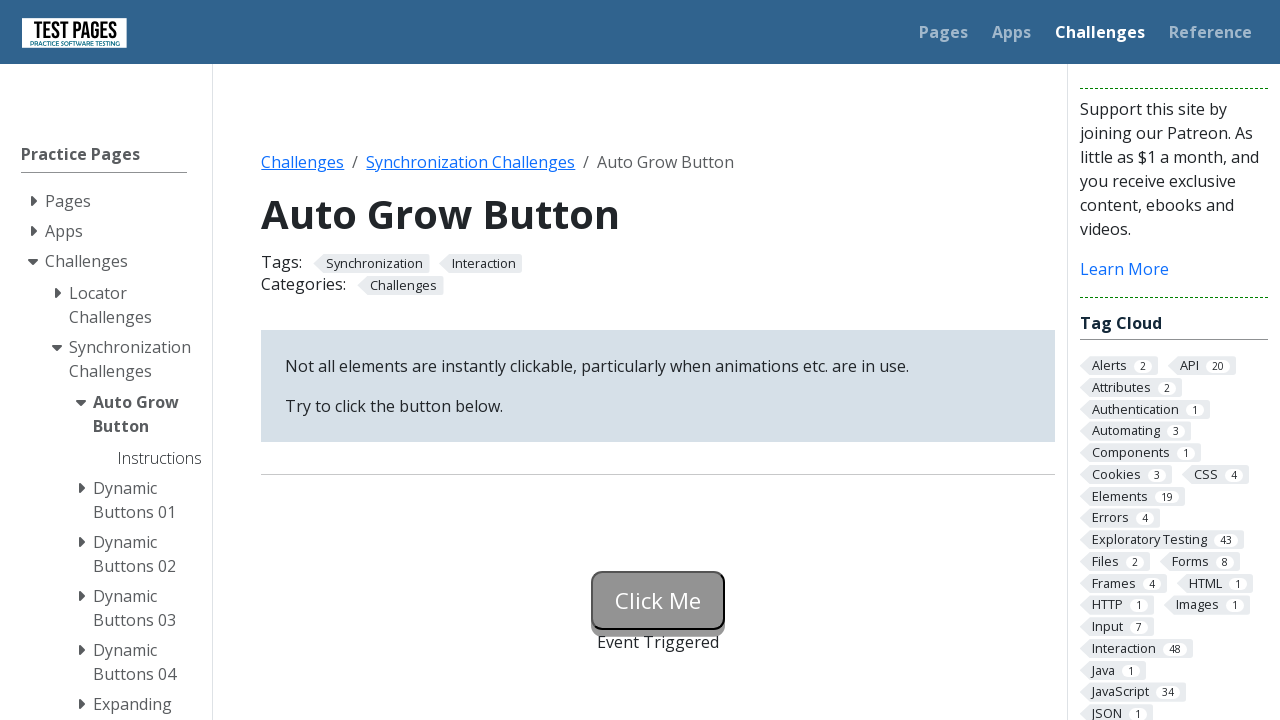